Tests the disappearing elements functionality by navigating to the page, refreshing until a Gallery menu button appears, verifying it exists, then refreshing until it disappears and verifying it no longer exists.

Starting URL: https://the-internet.herokuapp.com/disappearing_elements

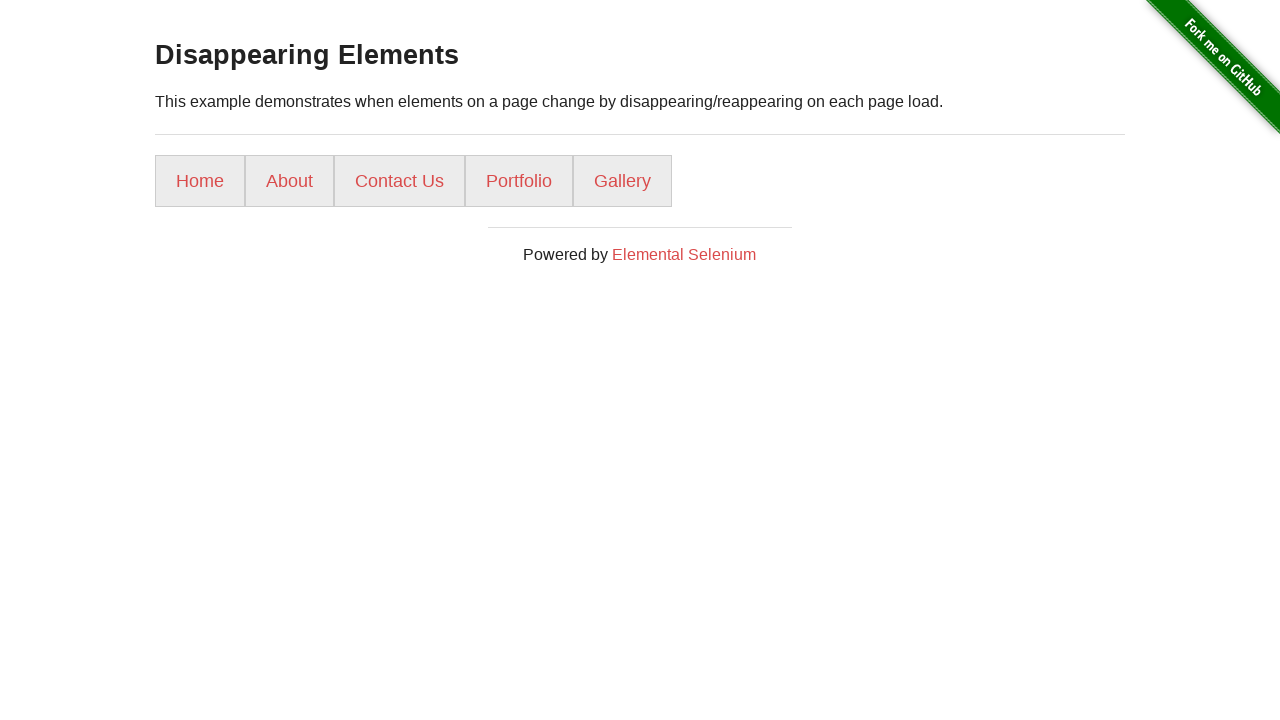

Waited for menu button elements to be visible
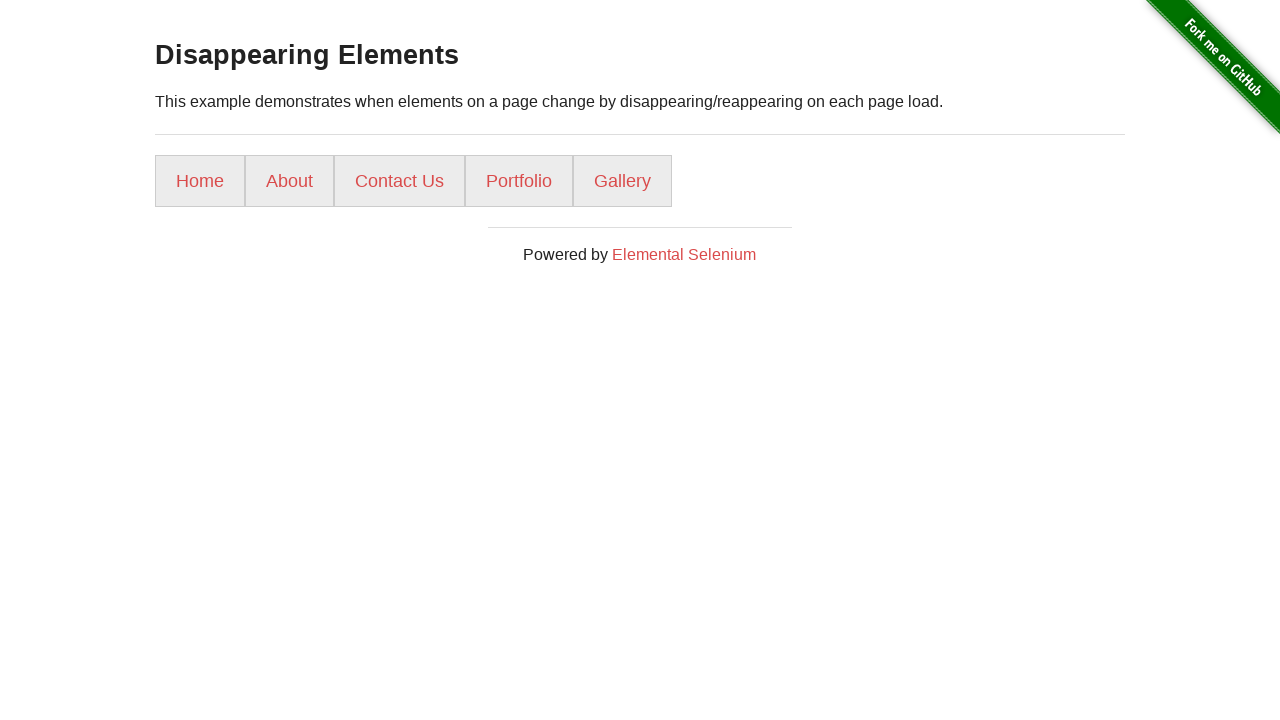

Retrieved initial count of menu buttons: 5
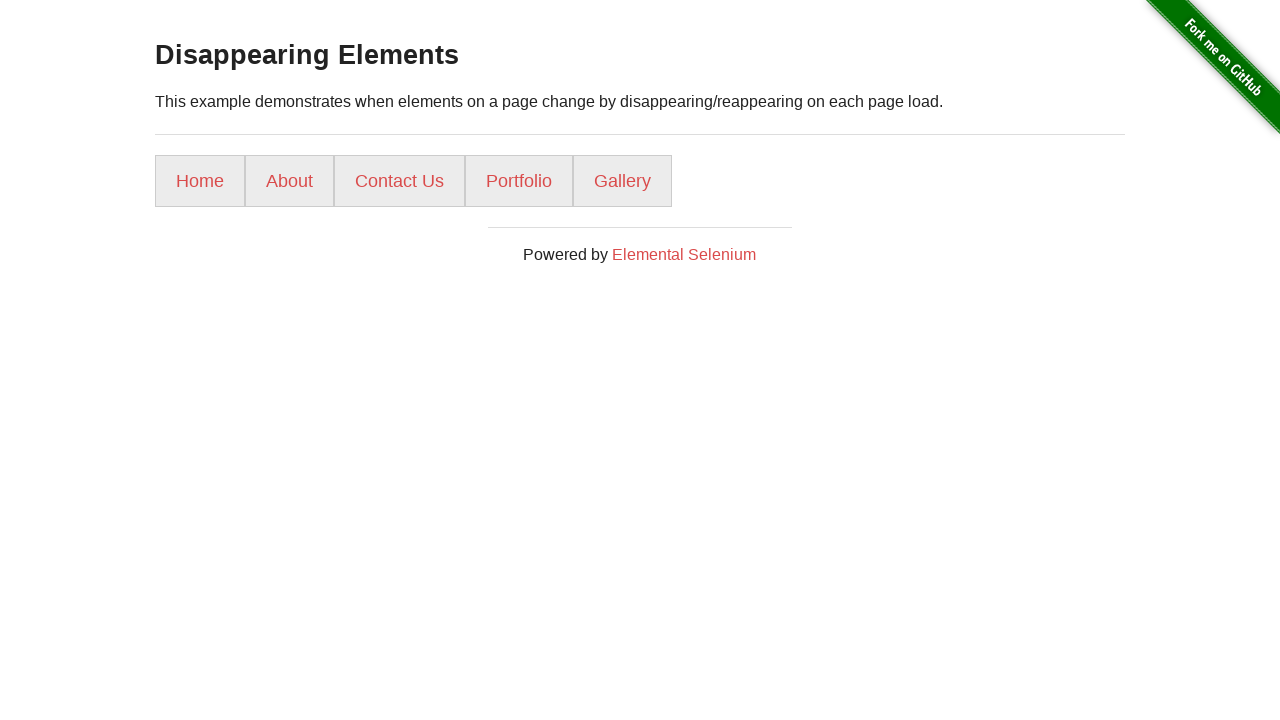

Verified that initial button count is greater than 0
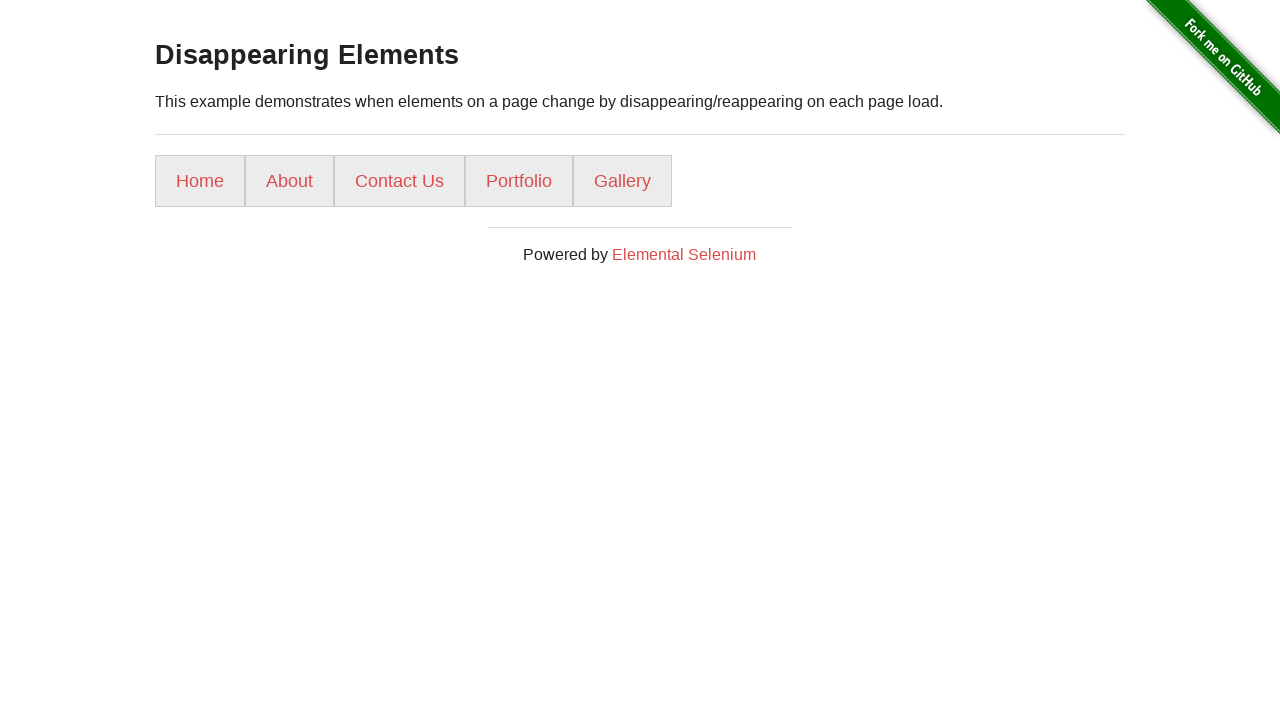

Verified that Gallery menu button appeared
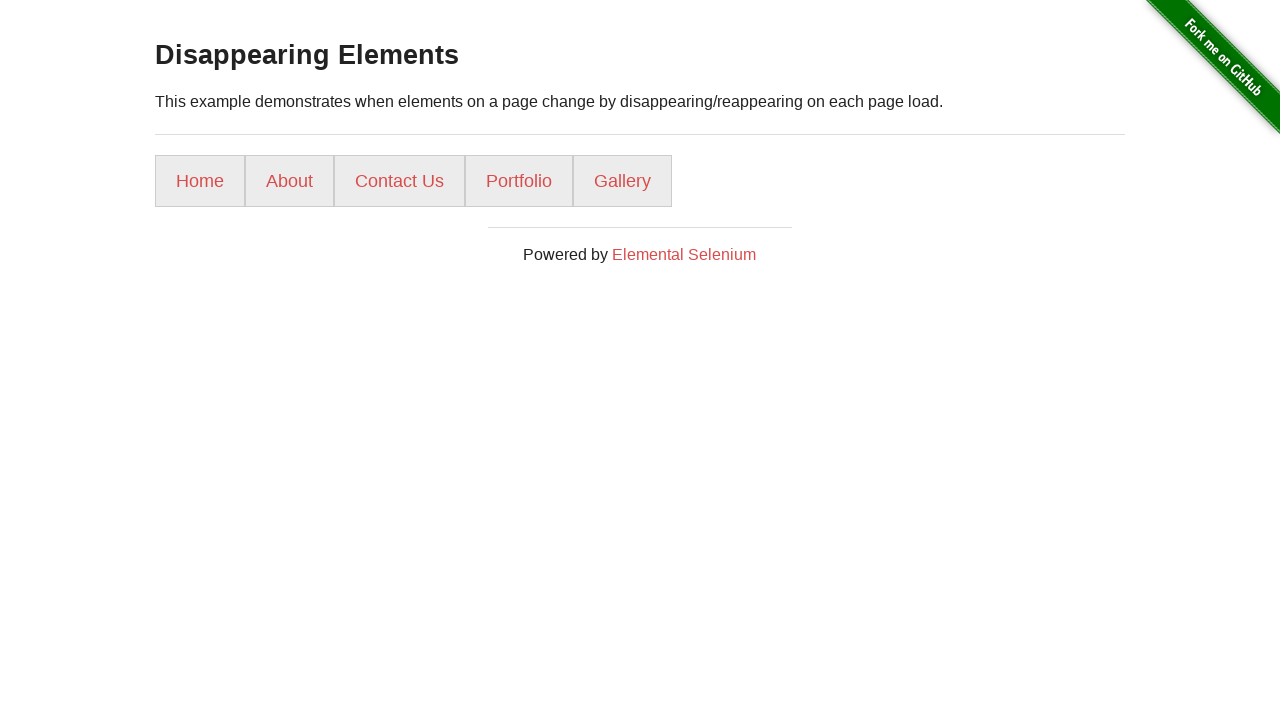

Confirmed Gallery button exists in the DOM
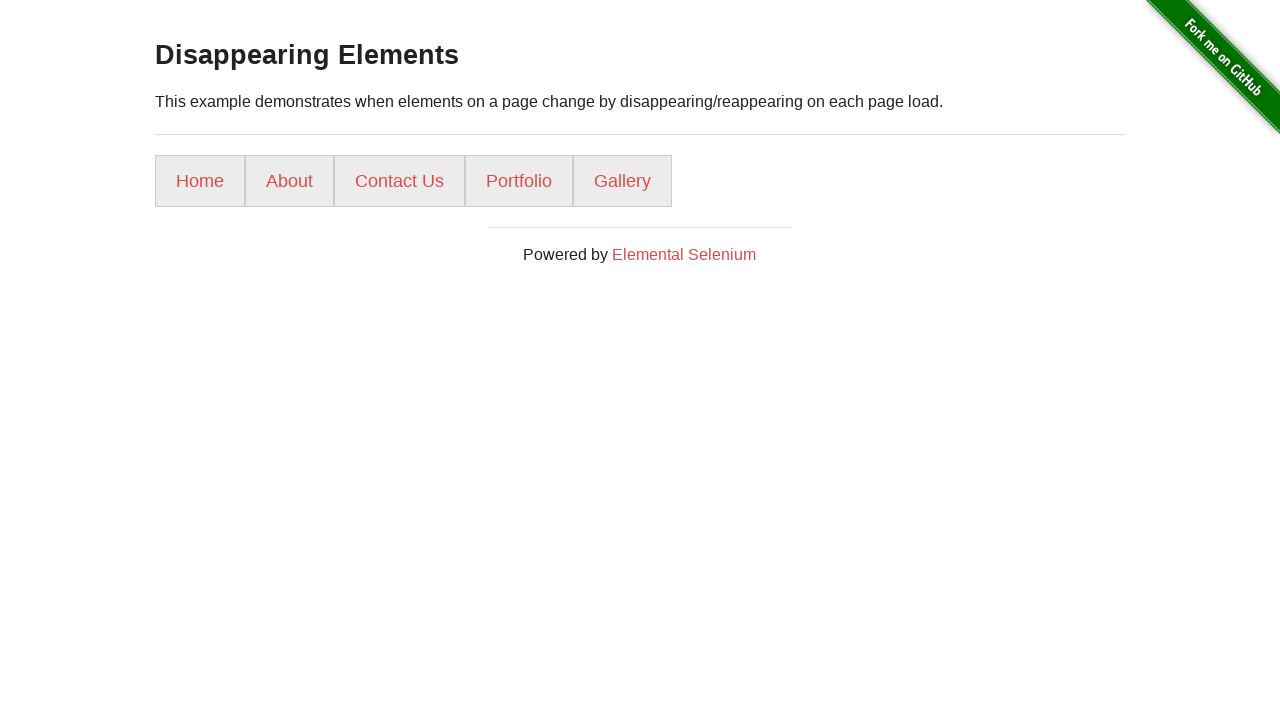

Verified that total number of button elements is 5
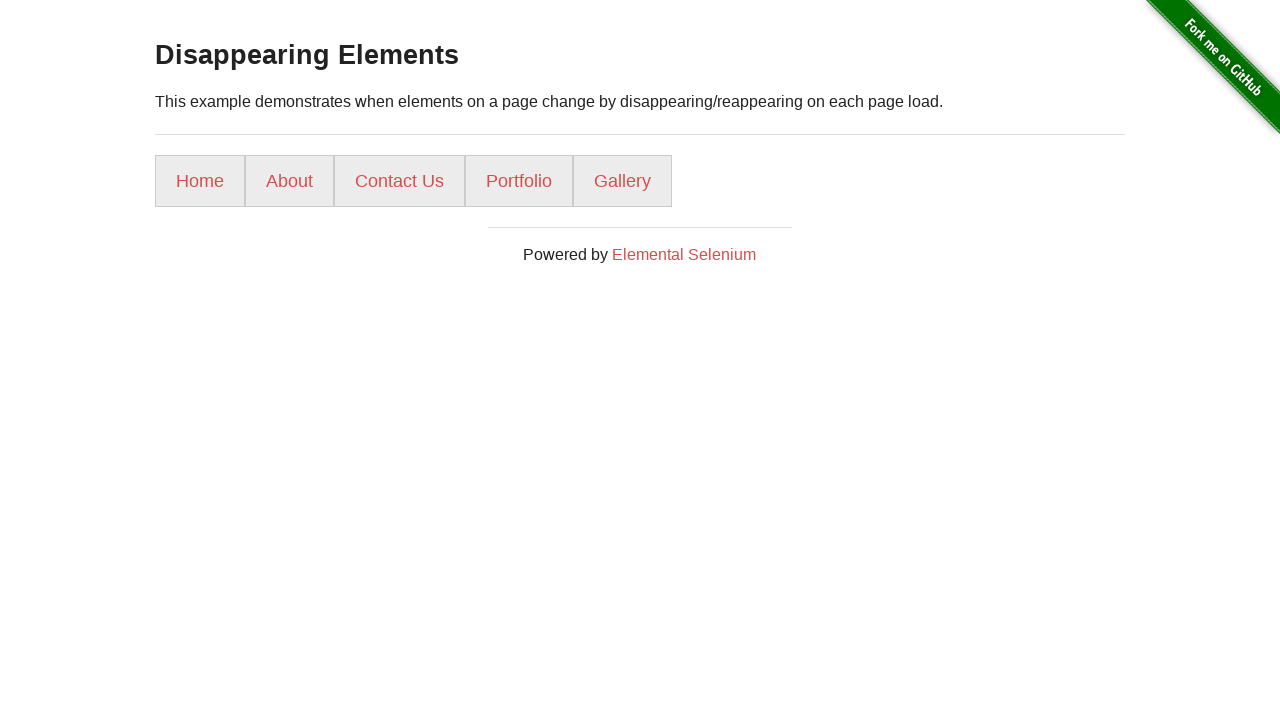

Reloaded page to search for Gallery menu button disappearance
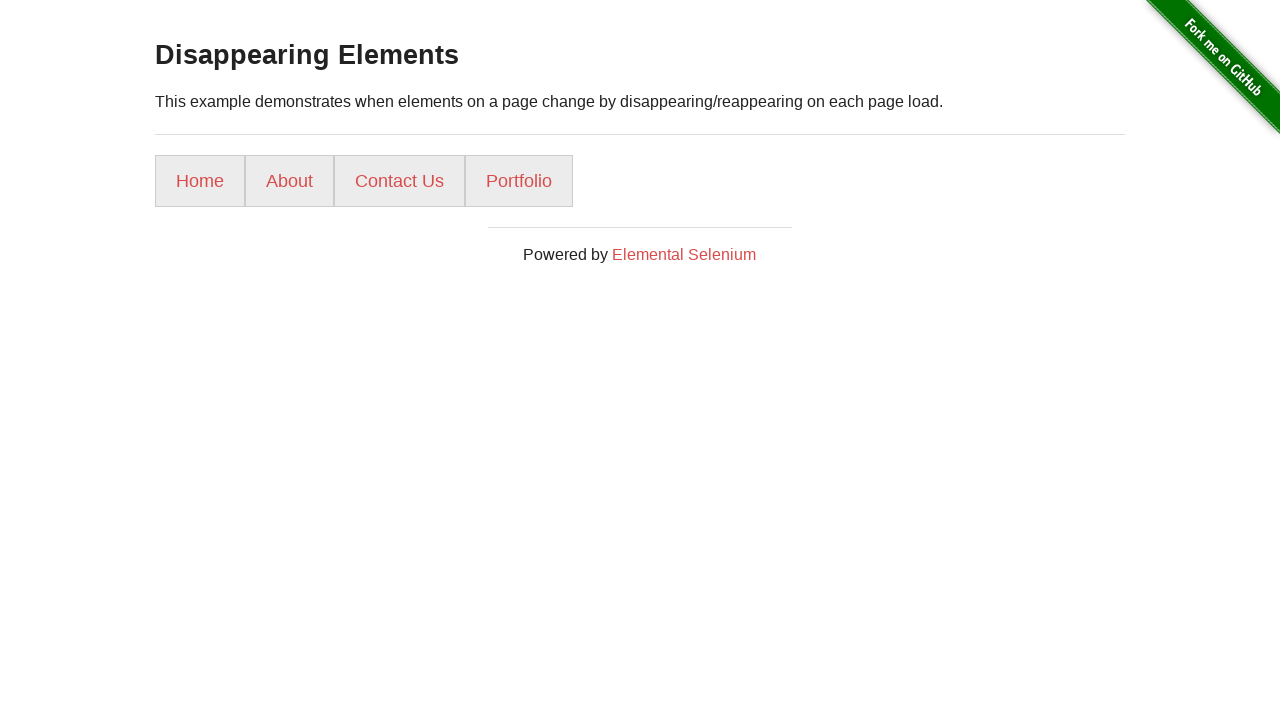

Waited for page to finish loading
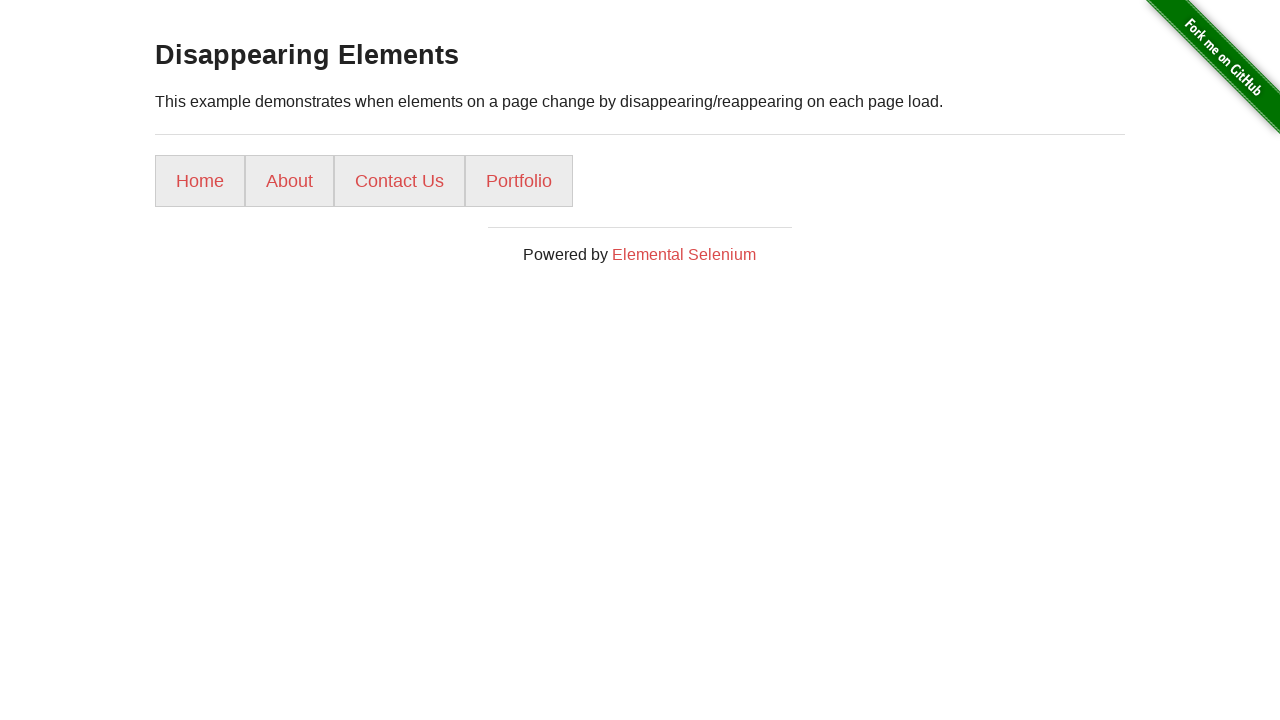

Verified that Gallery menu button disappeared
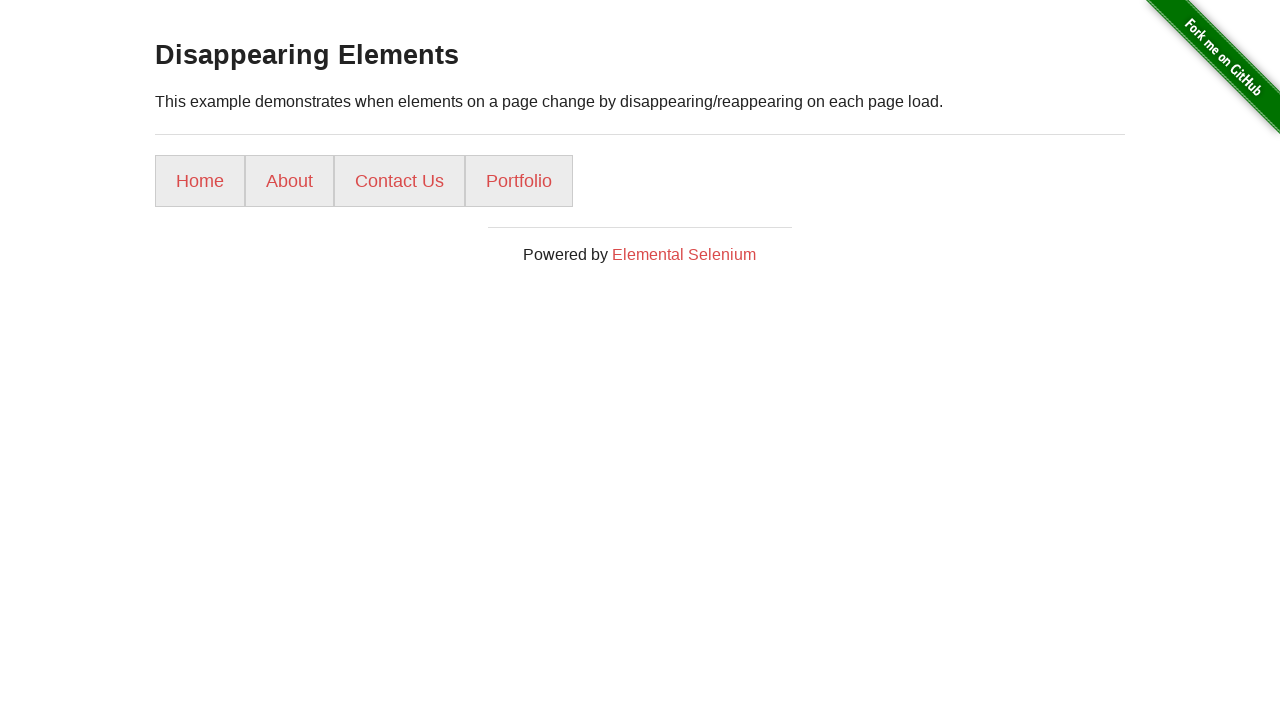

Confirmed Gallery button no longer exists in the DOM
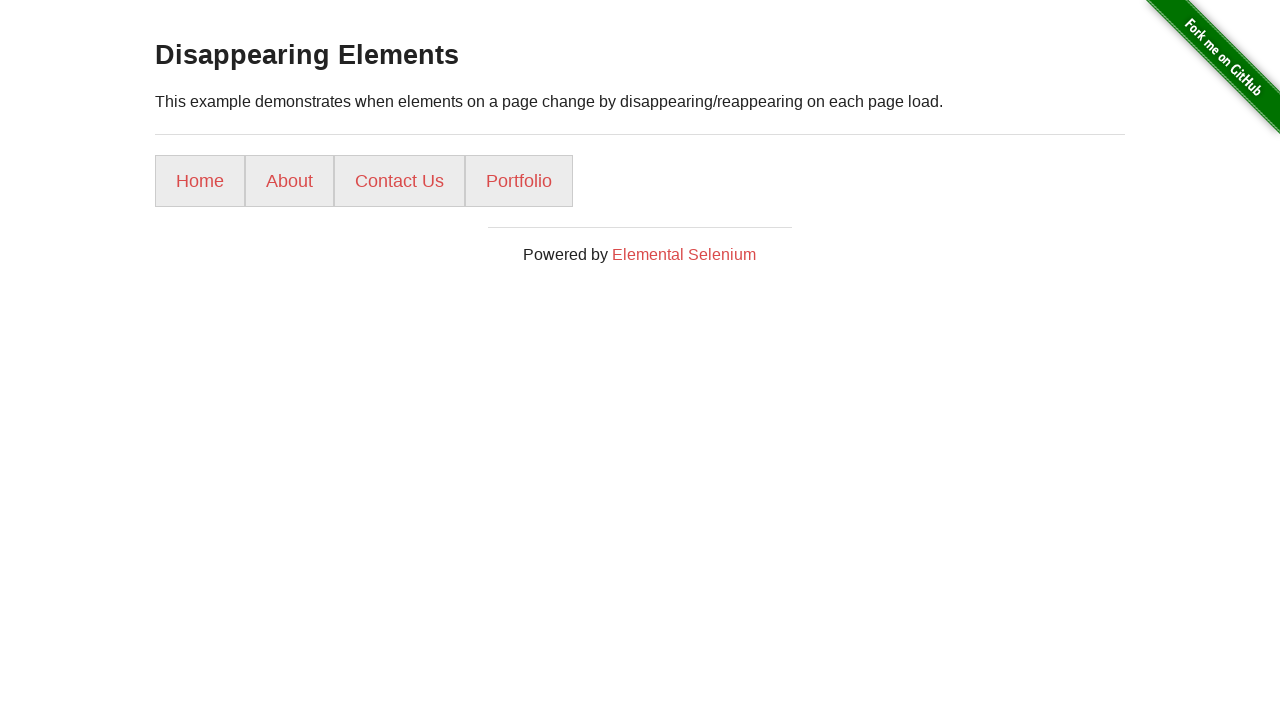

Verified that total number of button elements is now less than 5
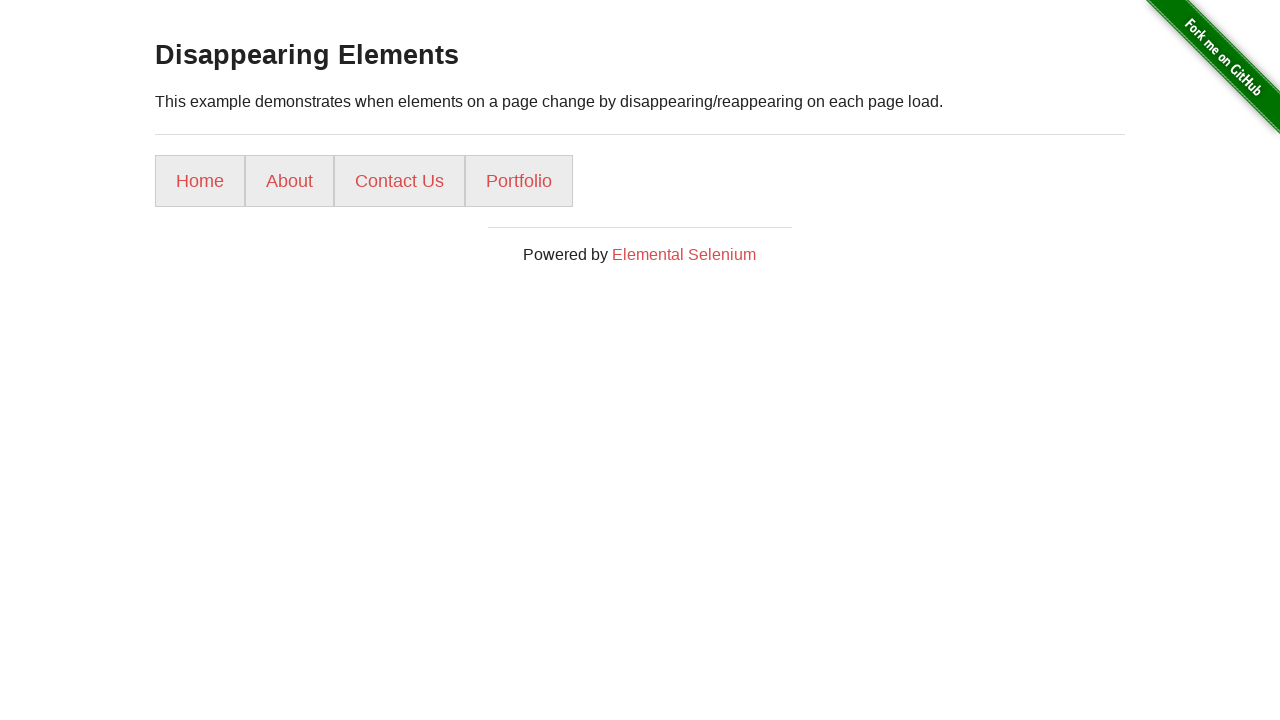

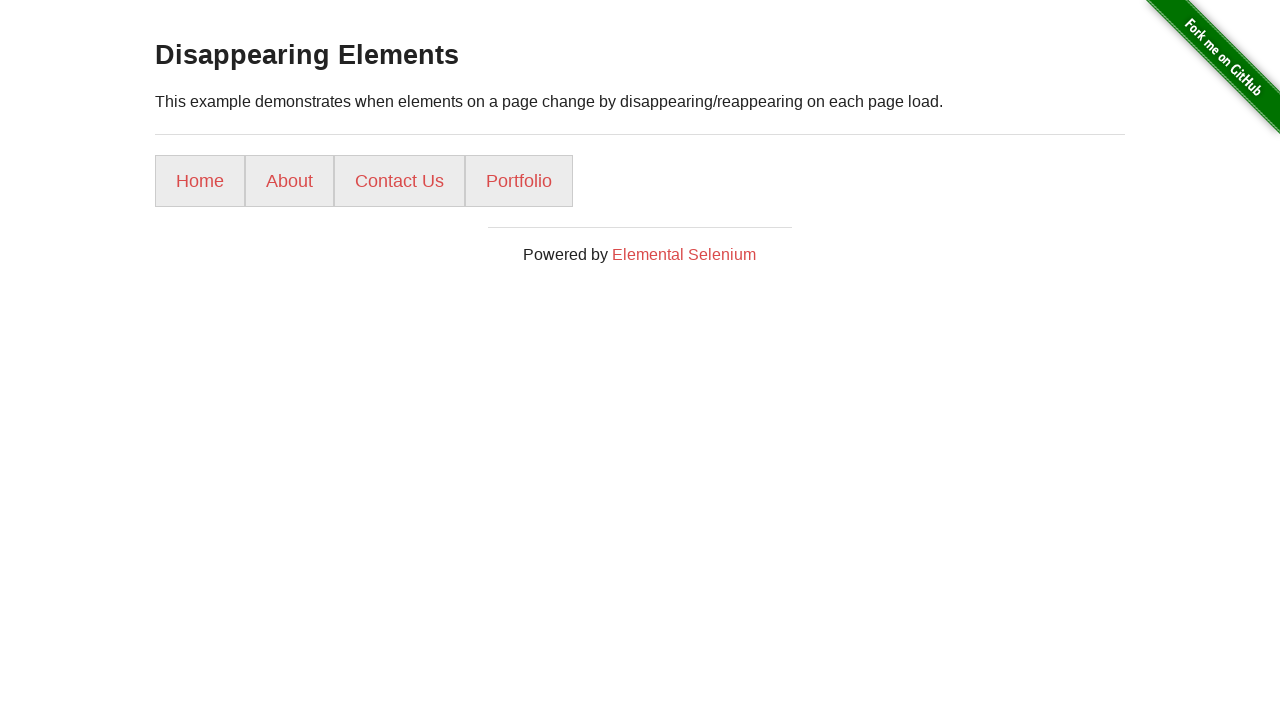